Tests dropdown functionality by selecting an option and verifying the selection was applied correctly

Starting URL: https://the-internet.herokuapp.com/dropdown

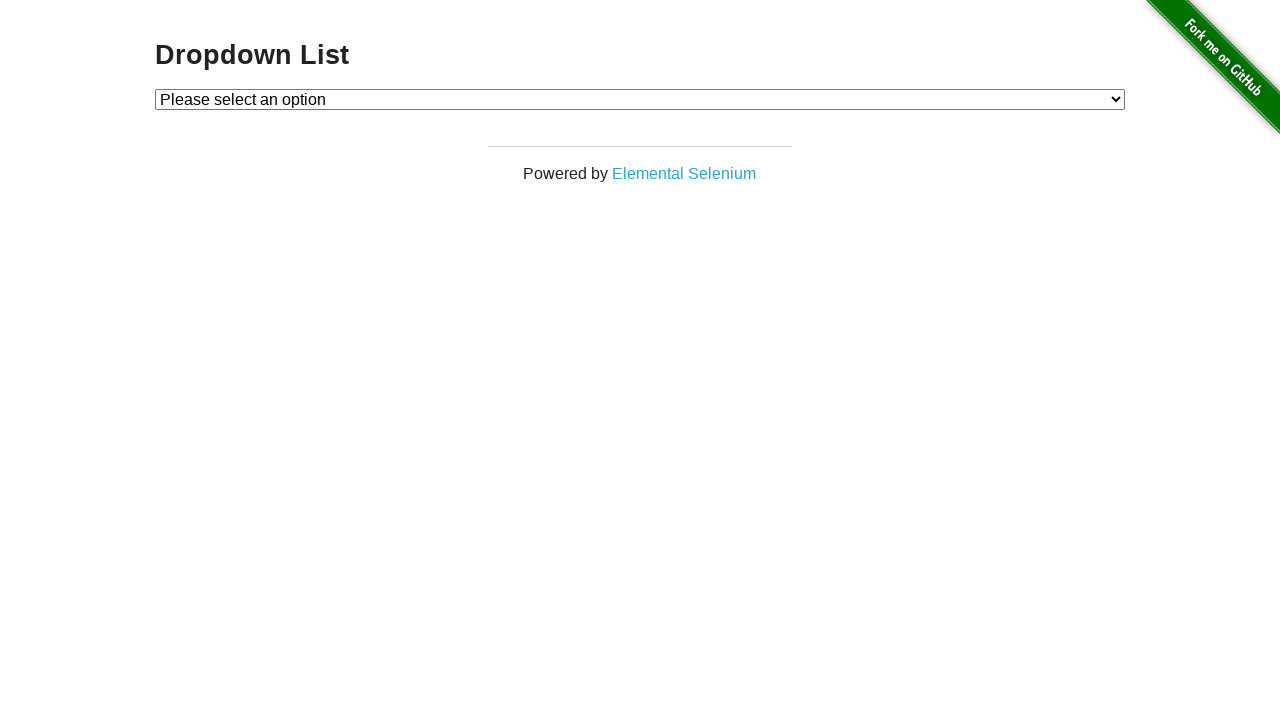

Navigated to dropdown test page
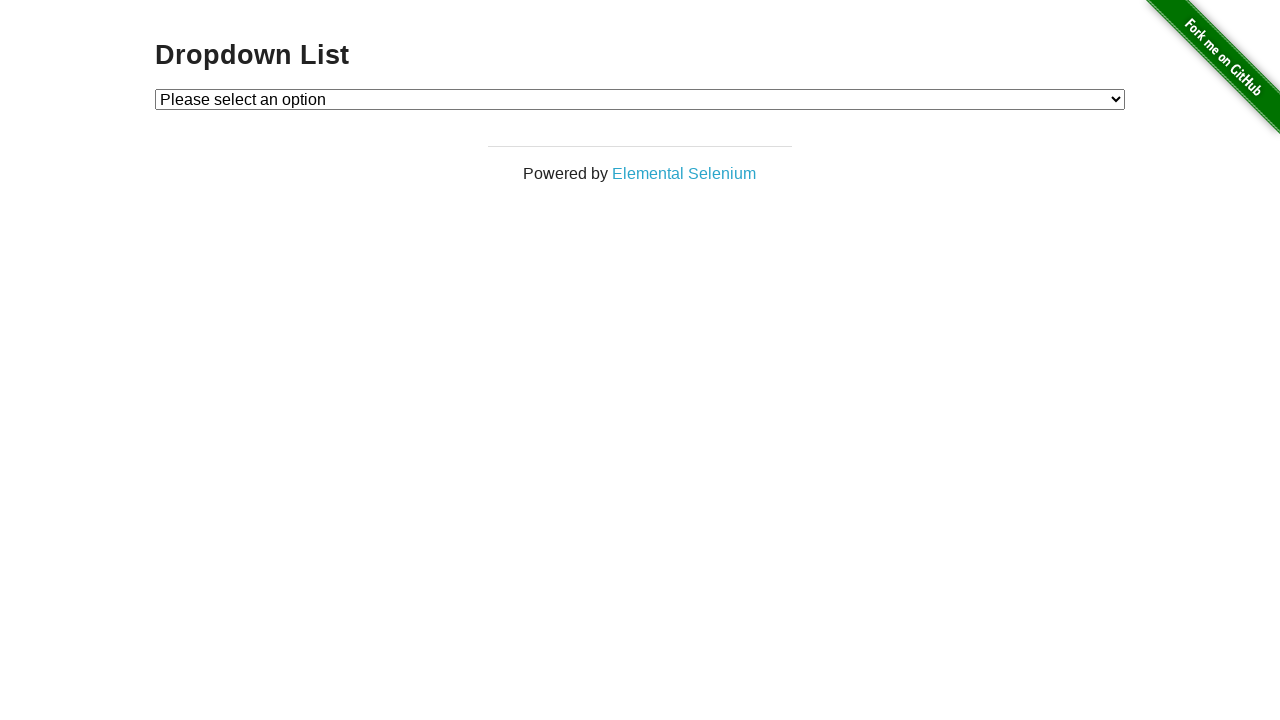

Selected 'Option 2' from the dropdown on #dropdown
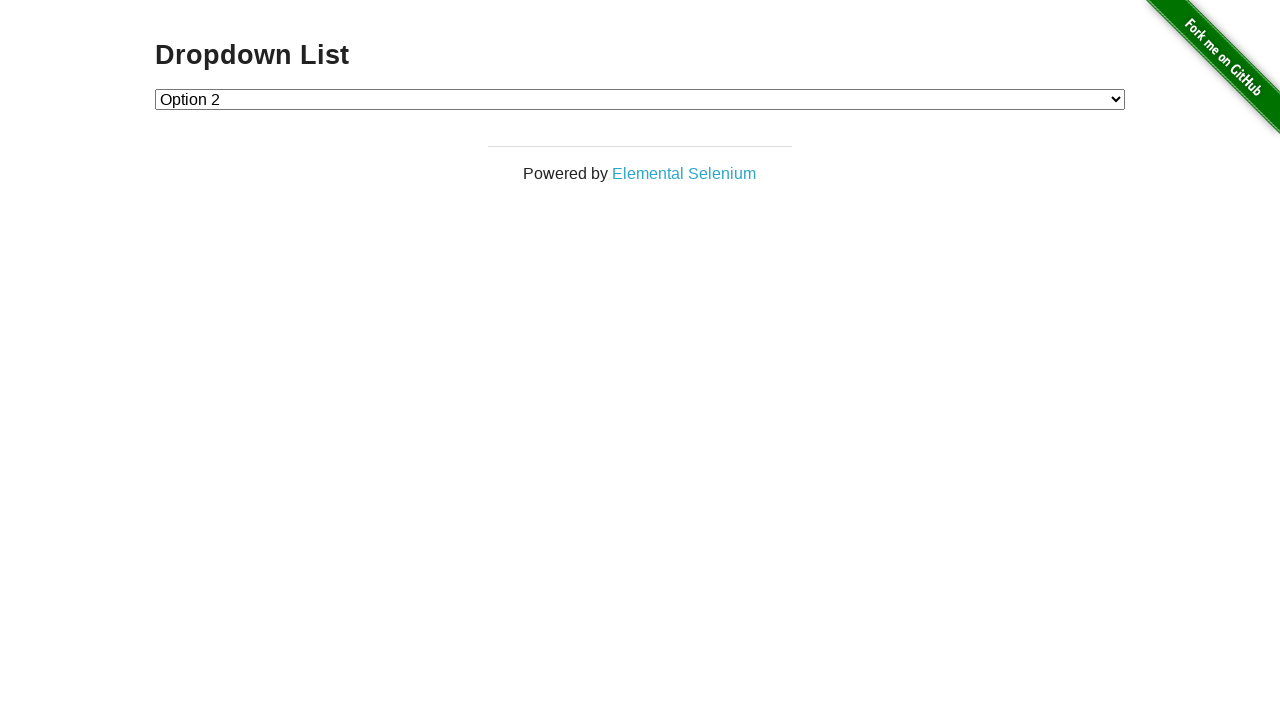

Retrieved selected option text
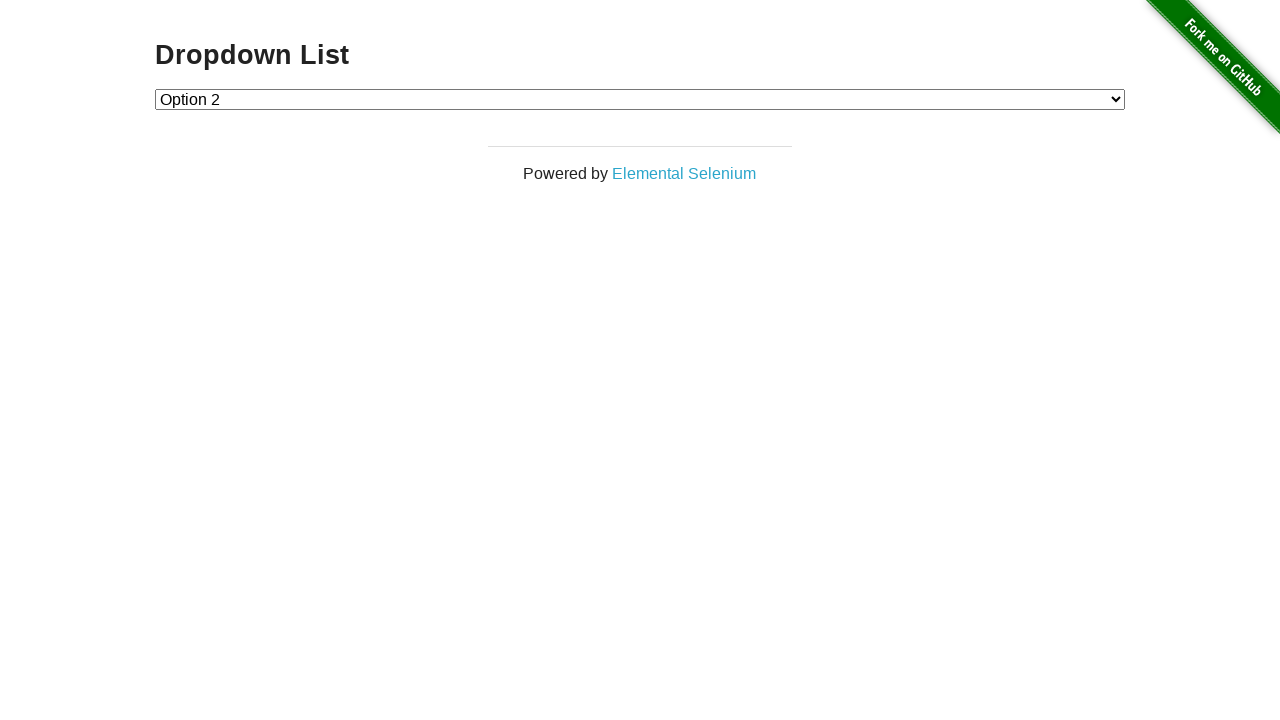

Verified that 'Option 2' was selected correctly
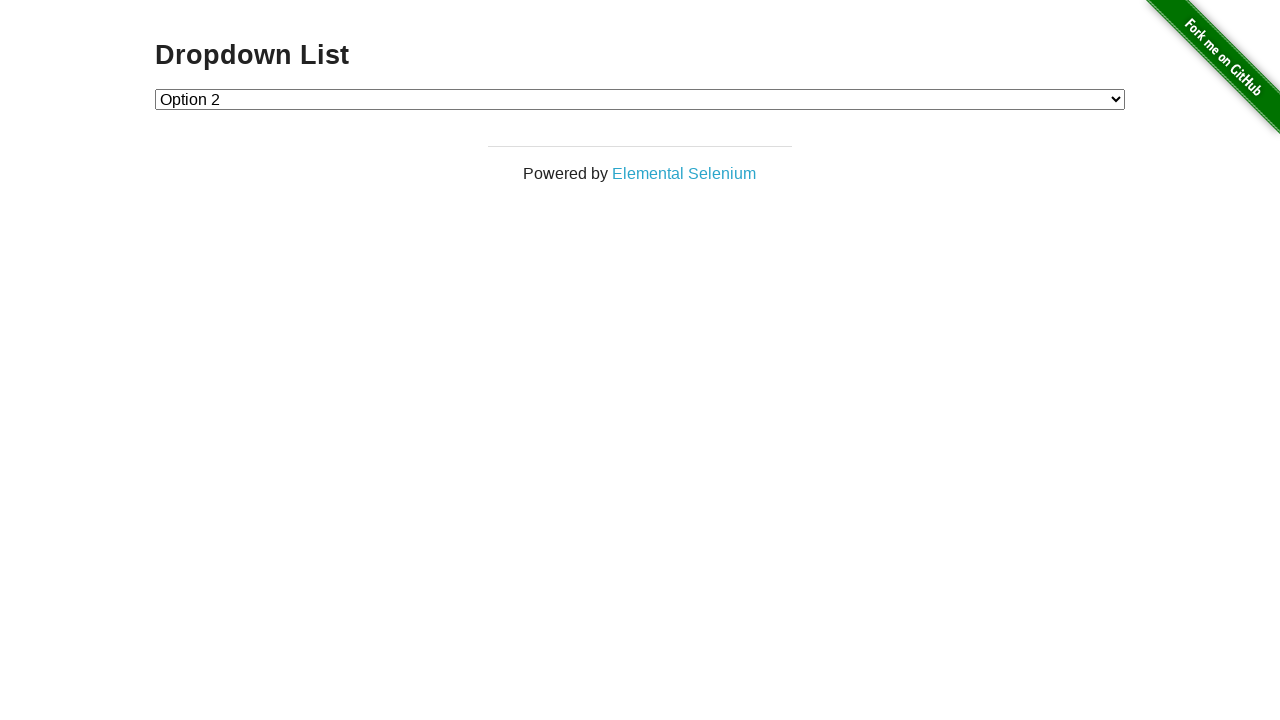

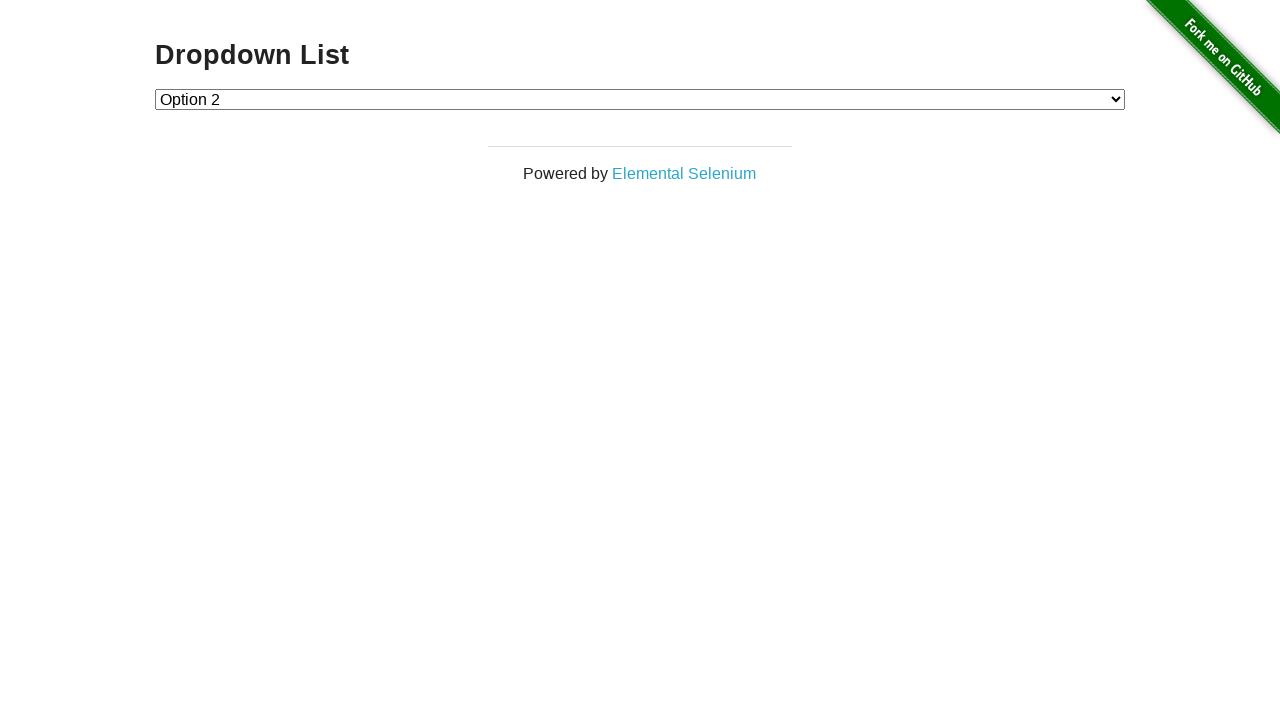